Tests mouse moveTo functionality by moving the mouse to a parent element and verifying the result

Starting URL: http://guinea-pig.webdriver.io/pointer.html

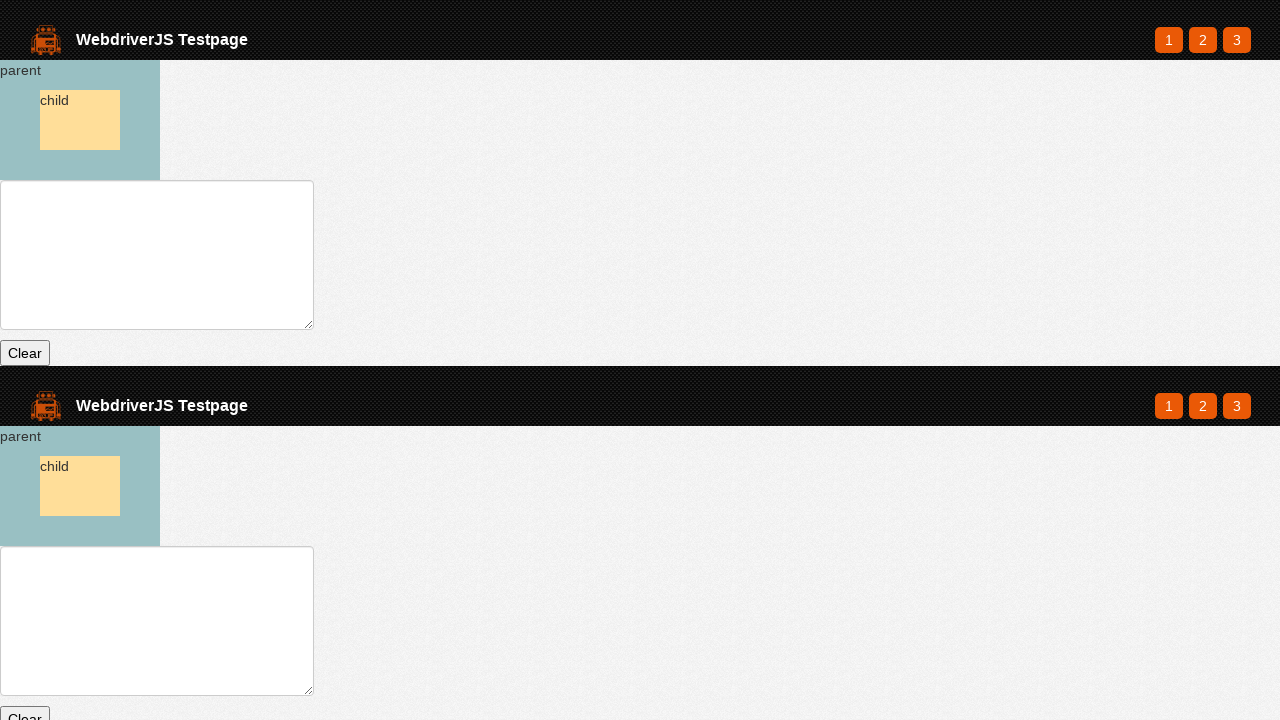

Waited for parent element to exist
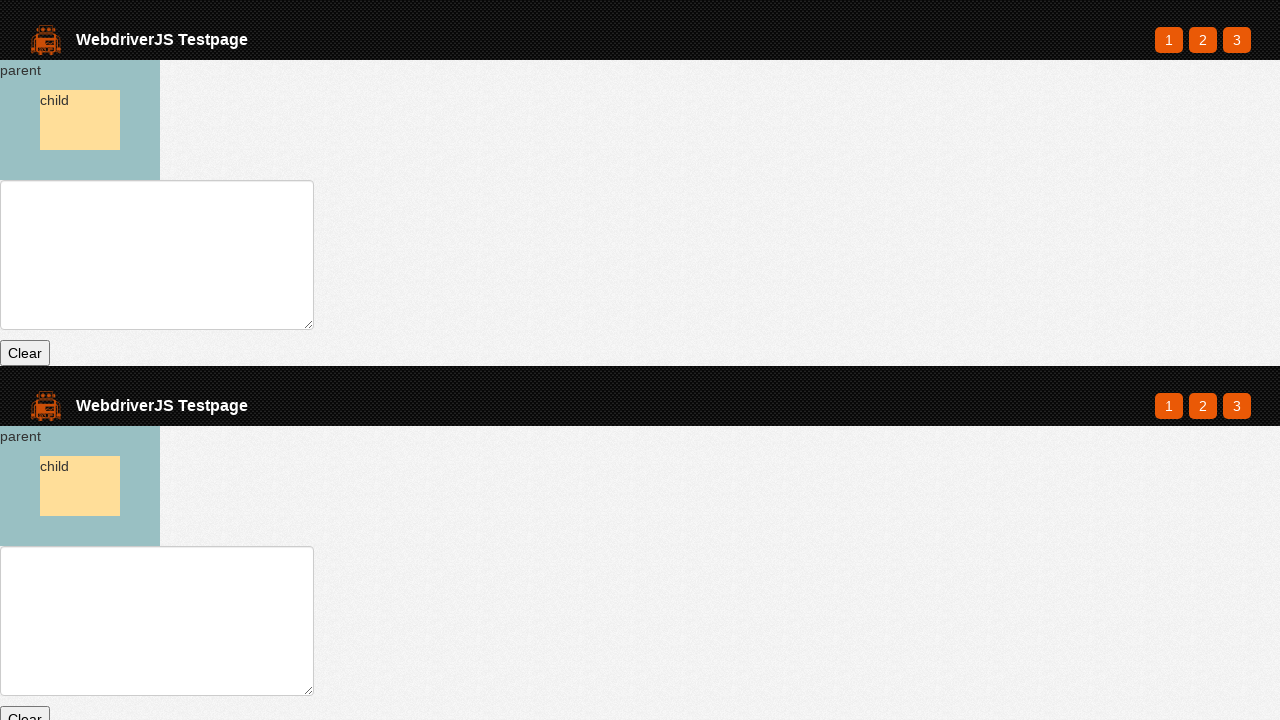

Moved mouse to center of parent element at (80, 120) on #parent
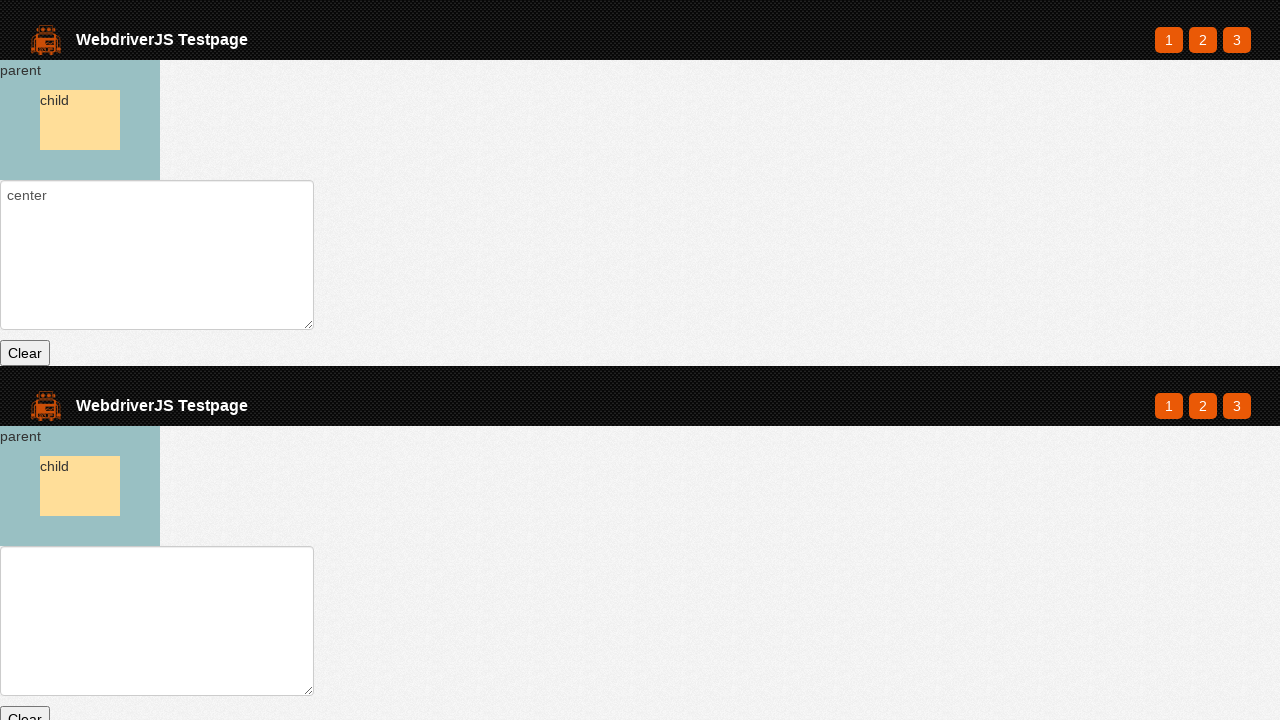

Retrieved text input value
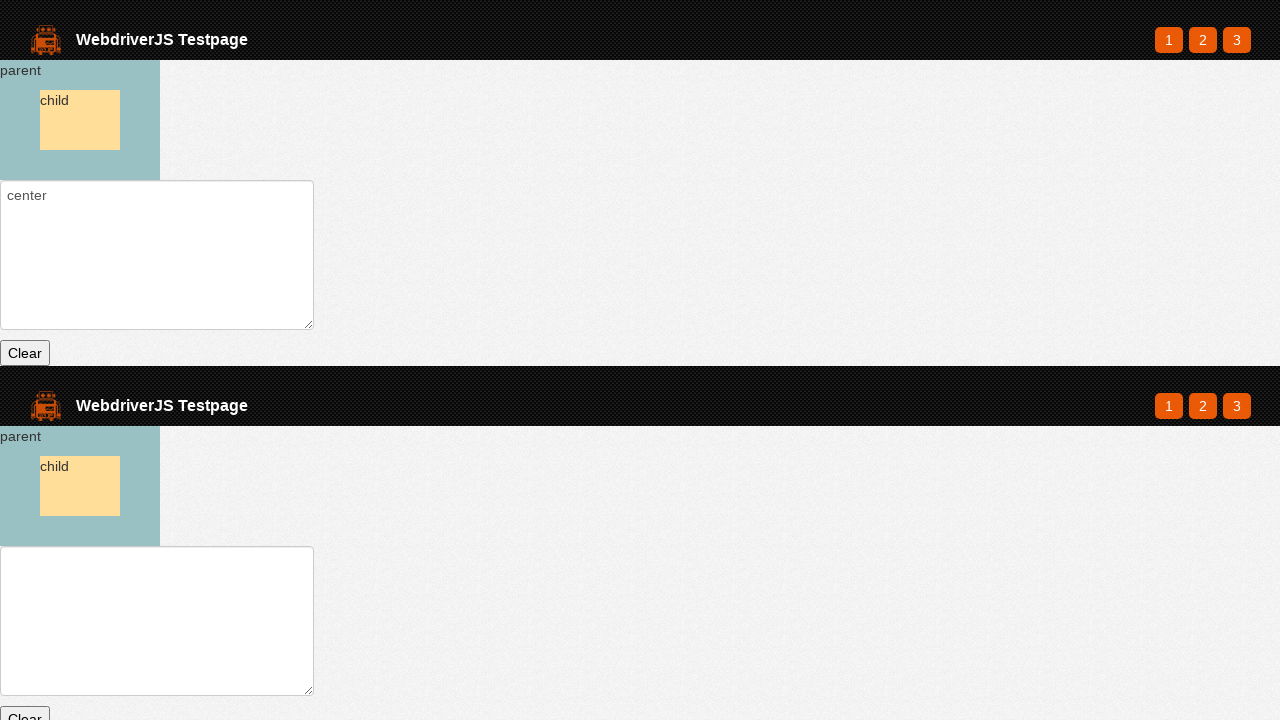

Verified text input ends with 'center' - assertion passed
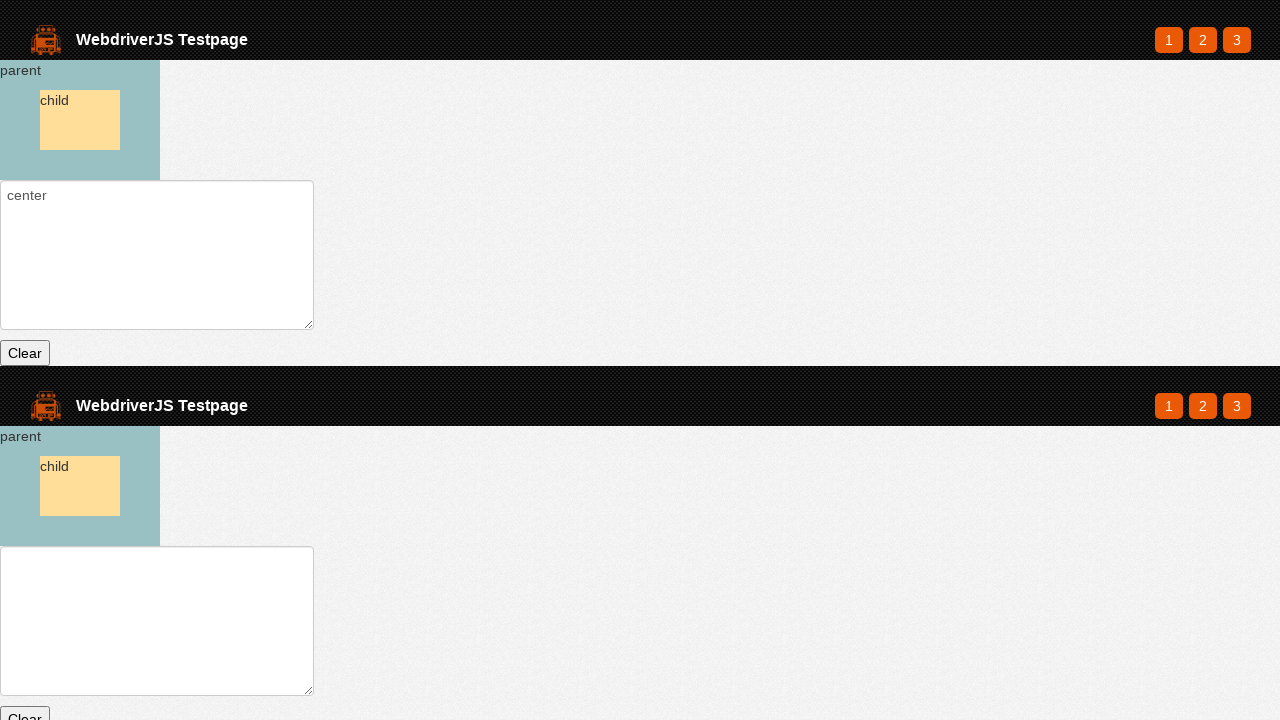

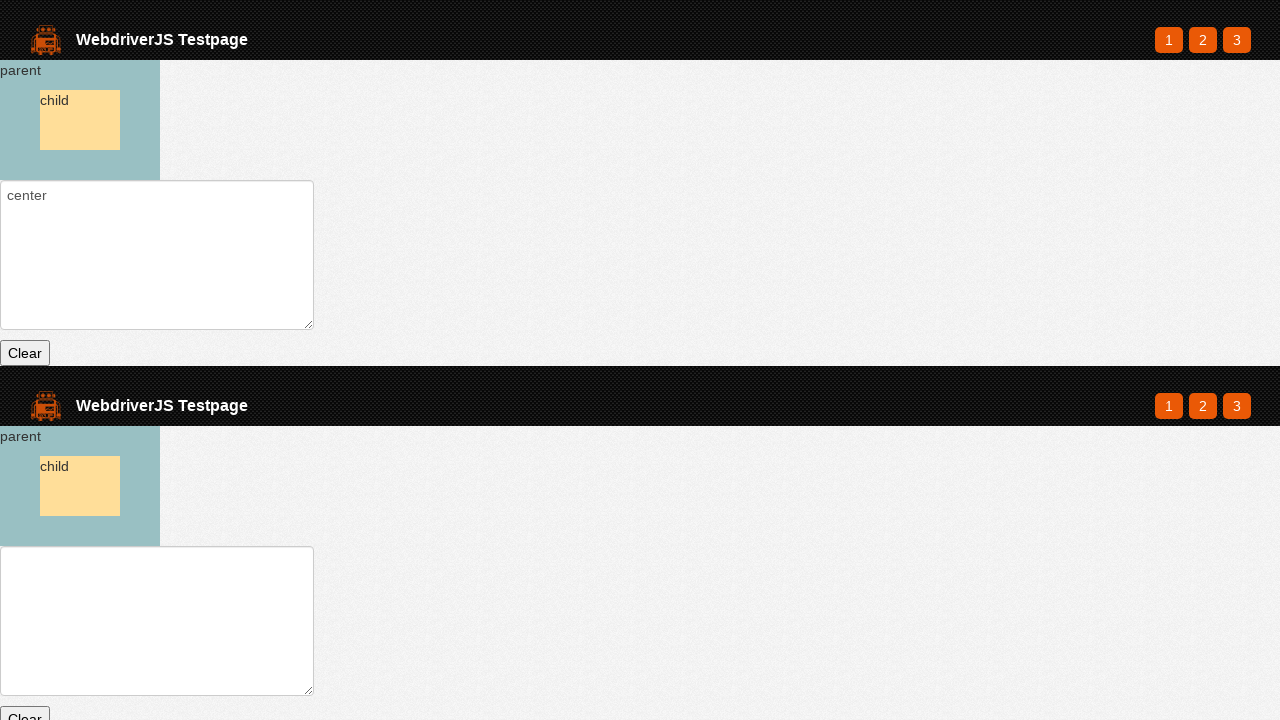